Tests the login form error handling by entering invalid credentials and verifying the error message is displayed correctly

Starting URL: https://www.saucedemo.com/

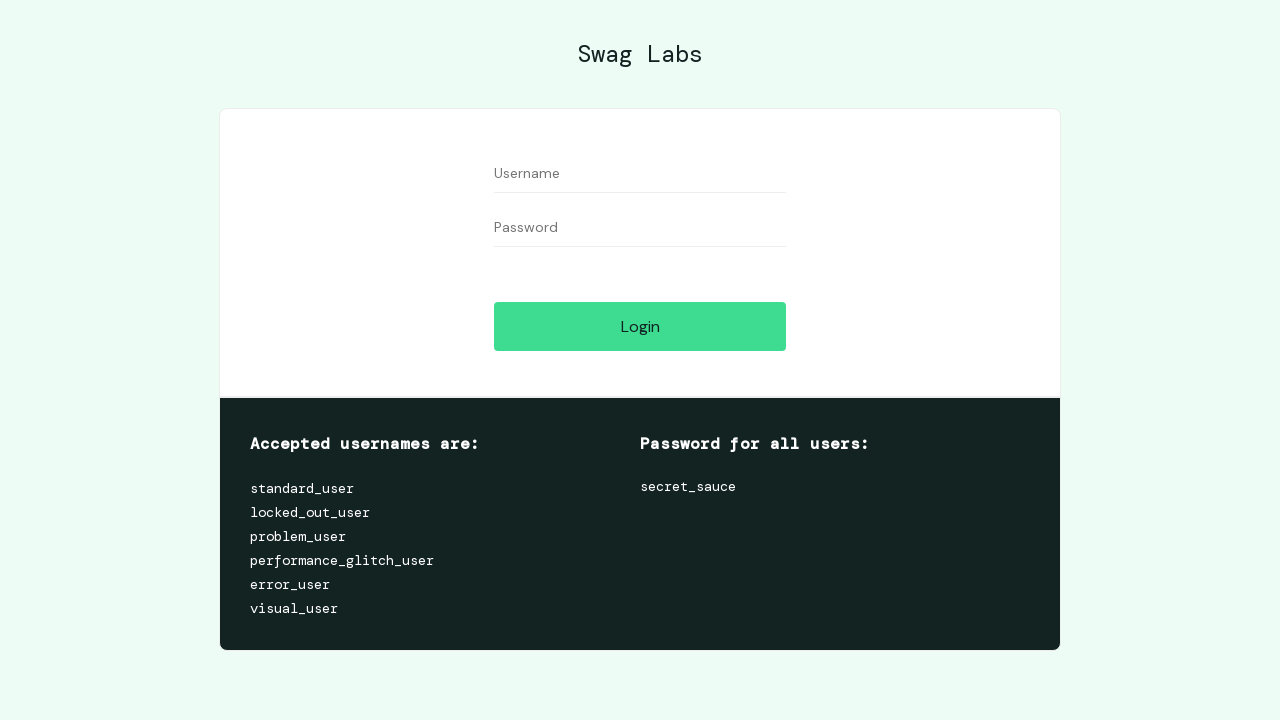

Filled username field with invalid credentials 'Apple' on input[data-test='username']
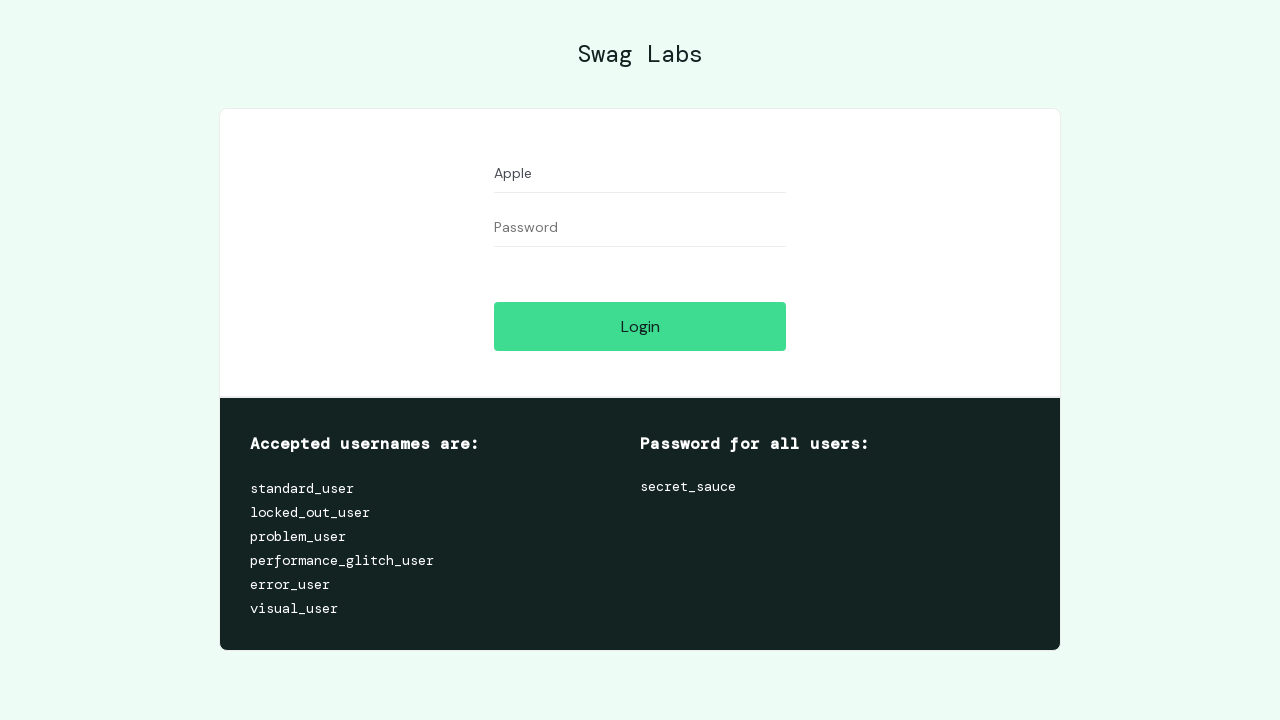

Filled password field with invalid credentials 'Sweet' on input[data-test='password']
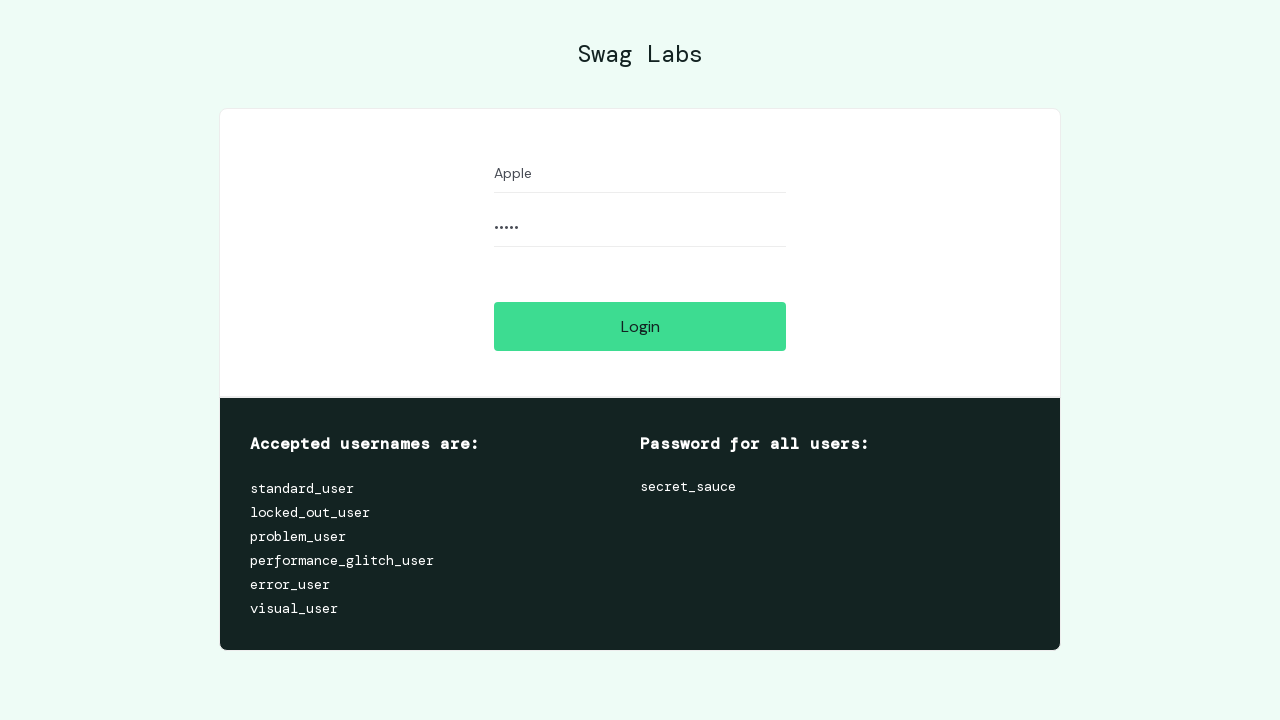

Clicked login button to submit invalid credentials at (640, 326) on input[data-test='login-button']
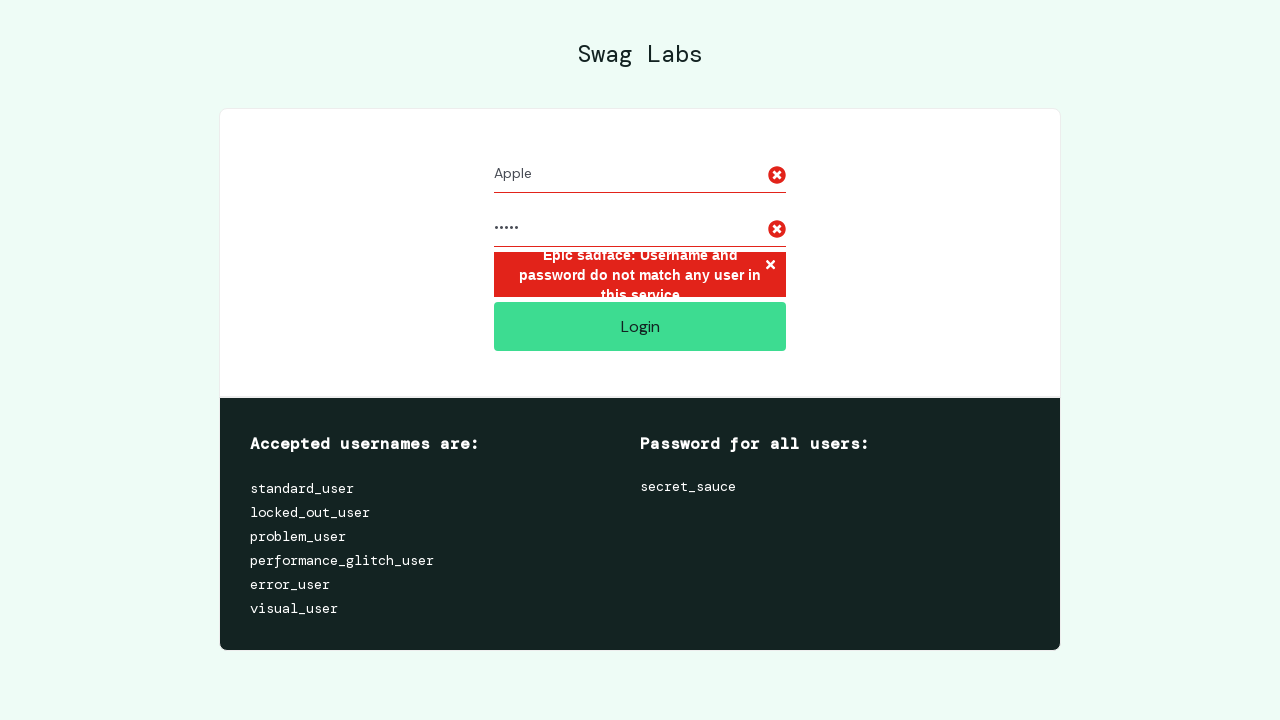

Error message element appeared on the page
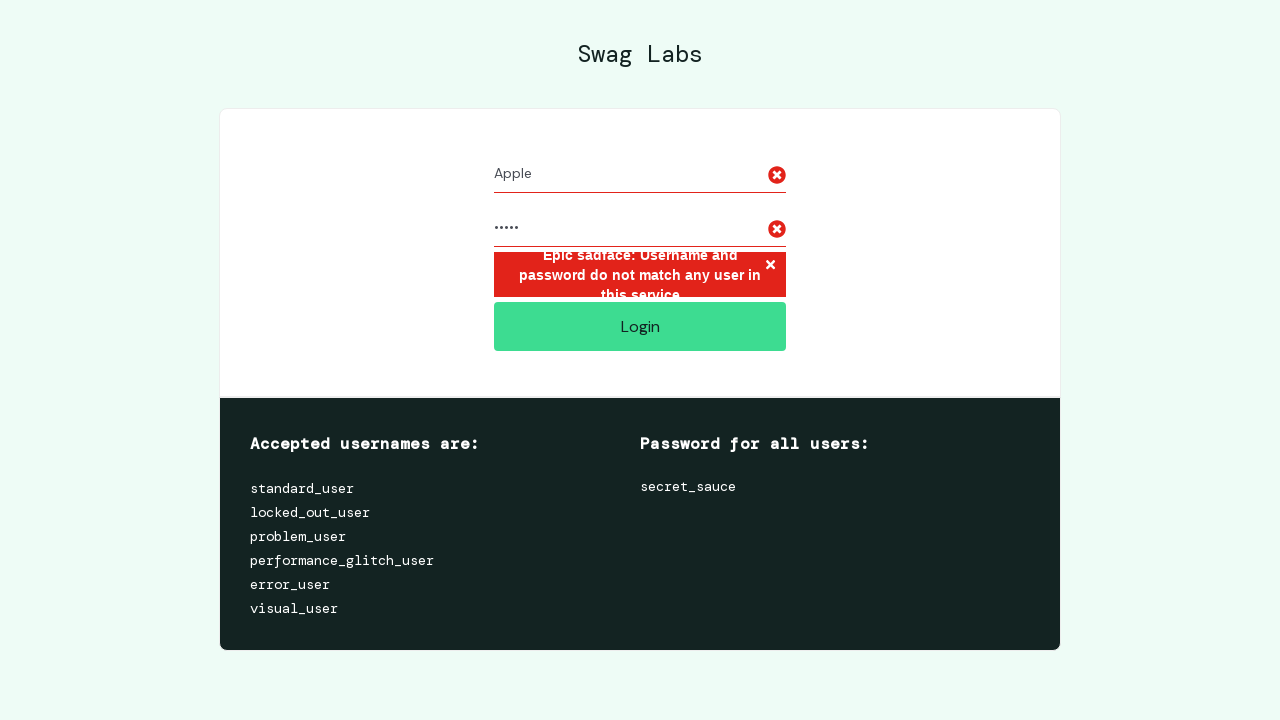

Retrieved error message text: 'Epic sadface: Username and password do not match any user in this service'
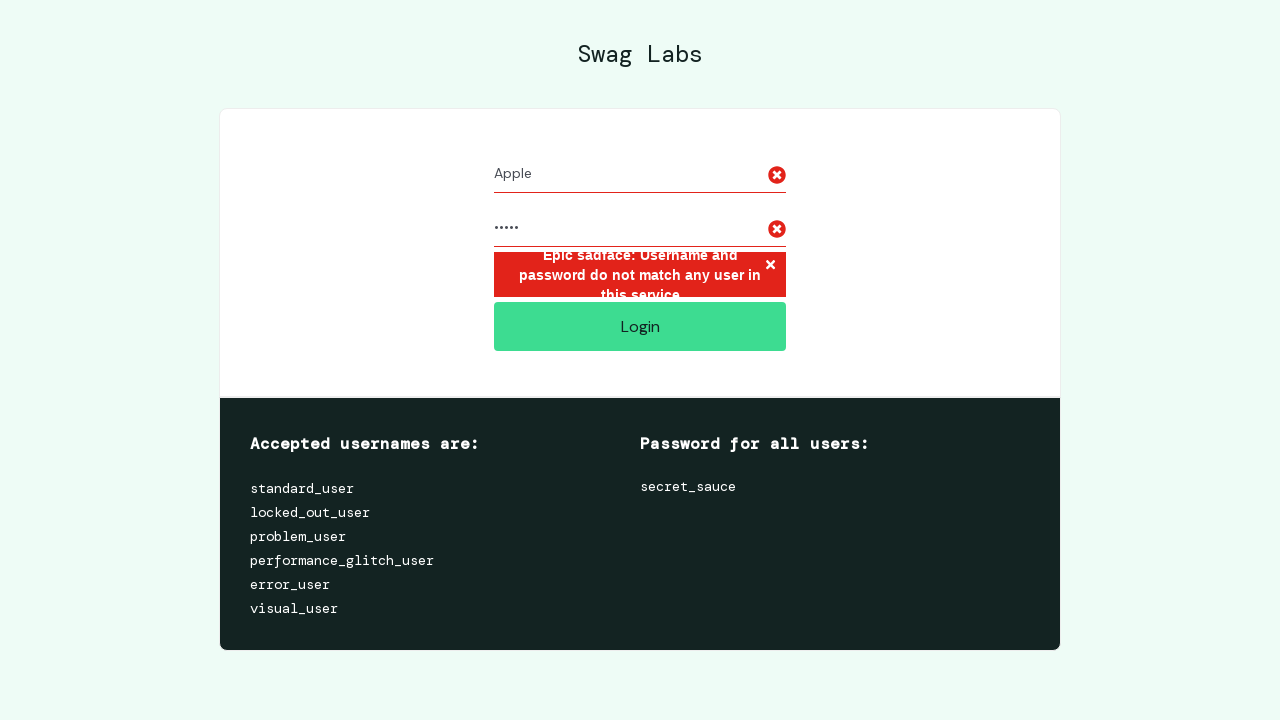

Verified error message matches expected message for invalid login attempt
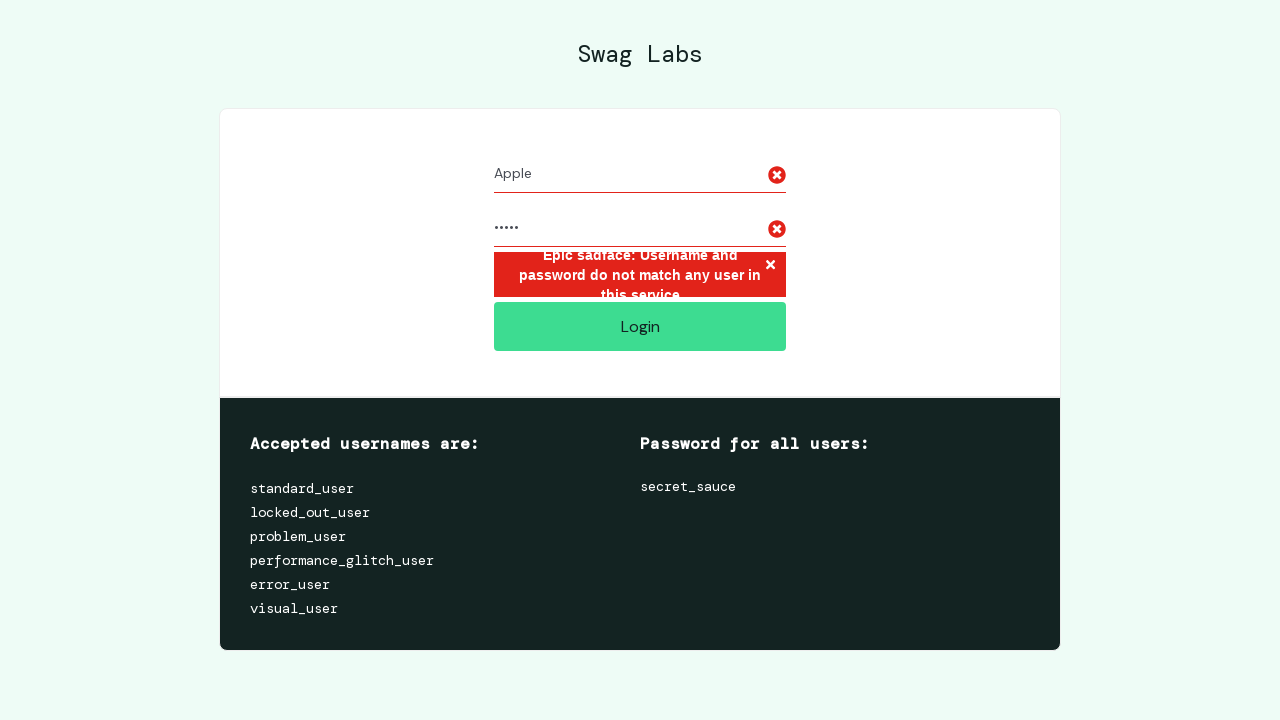

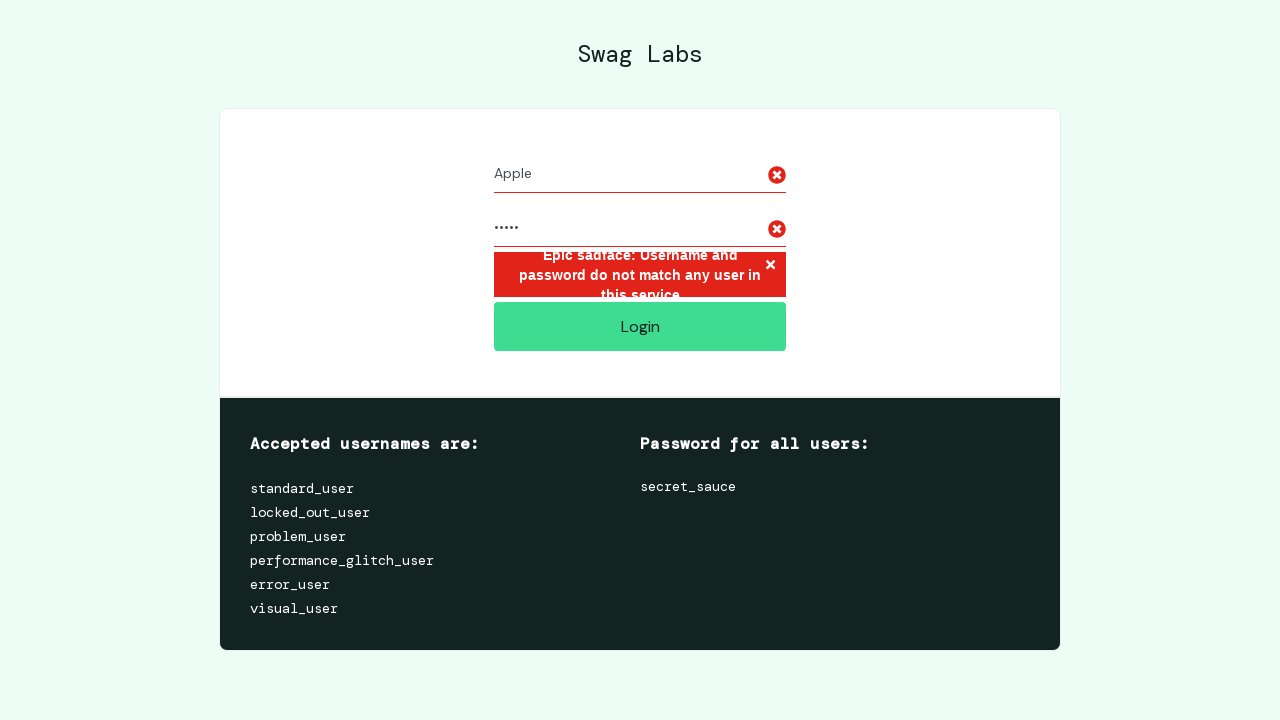